Tests compound interest calculator by filling in principal amount, interest rate, and time period, then verifying the calculated interest and total value

Starting URL: https://cleartax.in/s/compound-interest-calculator

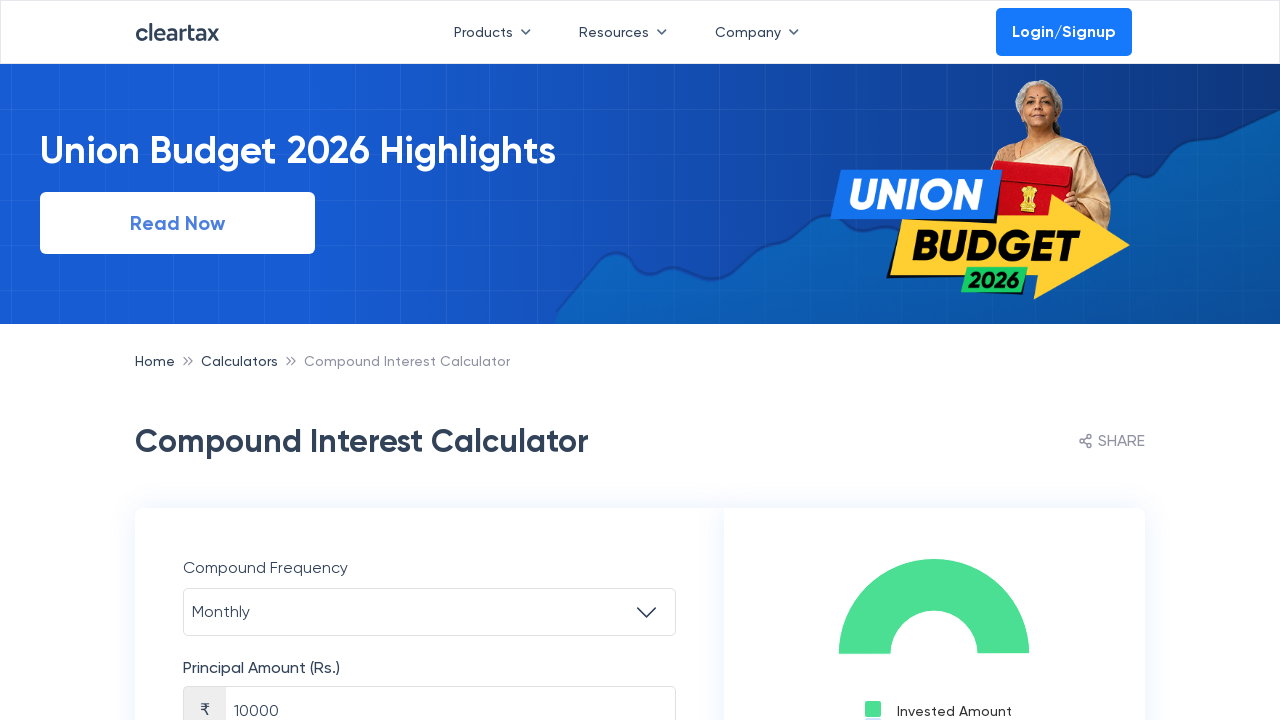

Clicked compound frequency dropdown at (430, 612) on #compoundFrequency
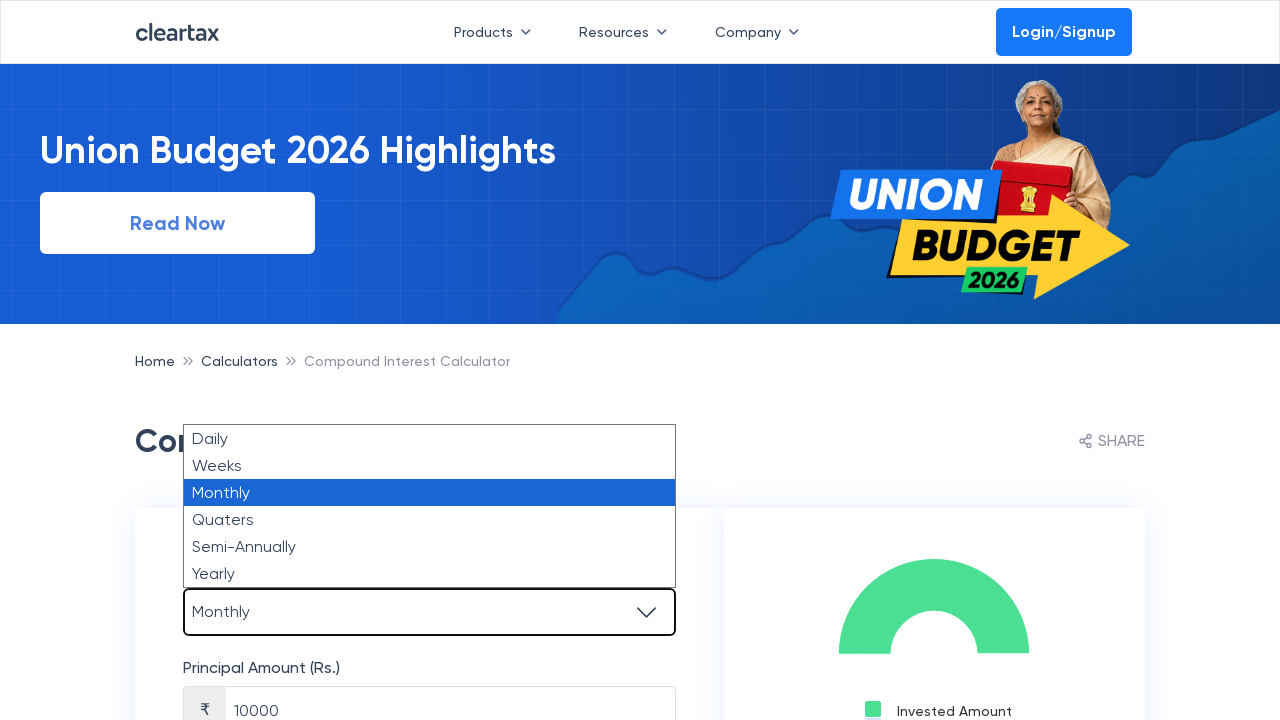

Selected 'Yearly' as compound frequency on #compoundFrequency
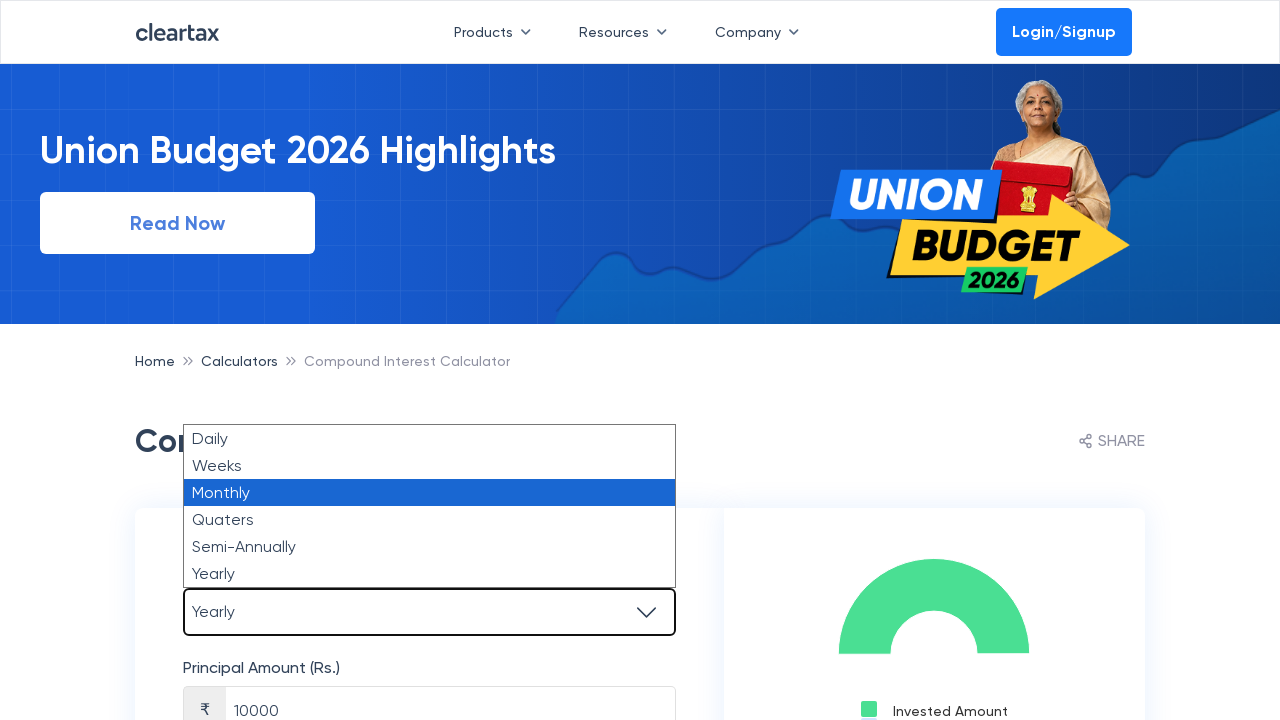

Cleared principal amount field on #principleAmount
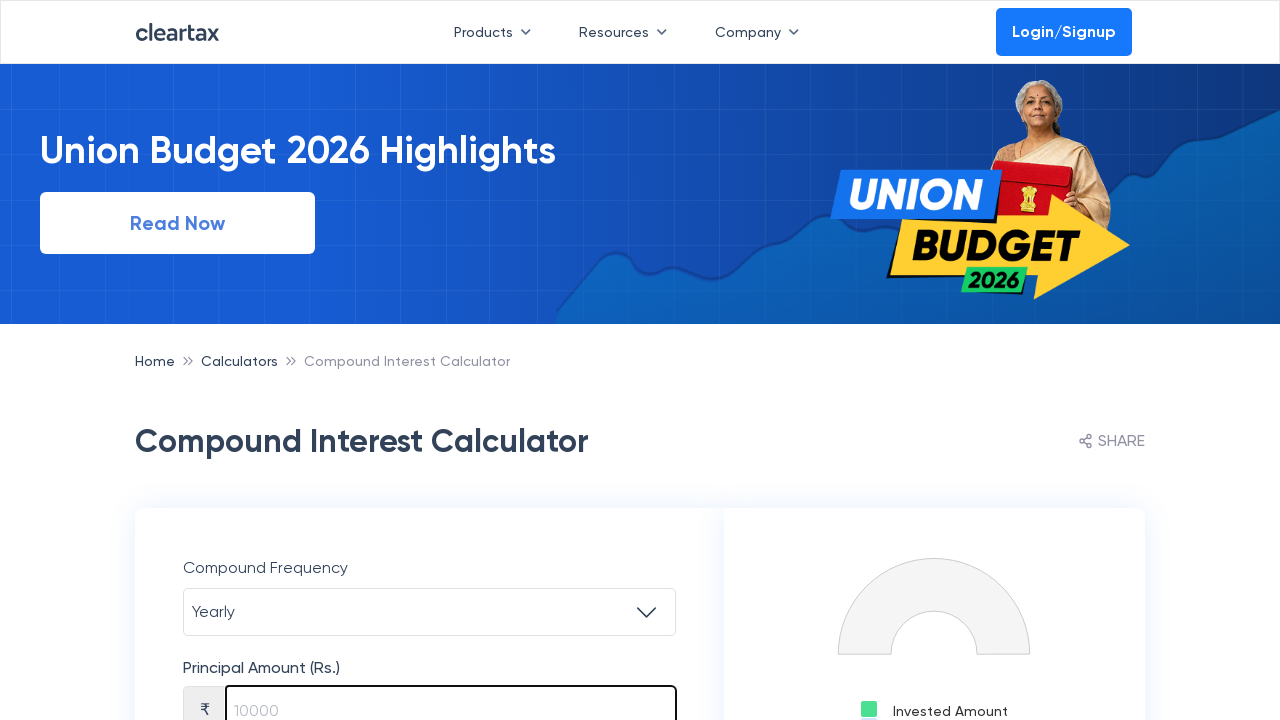

Entered principal amount of 7000 on #principleAmount
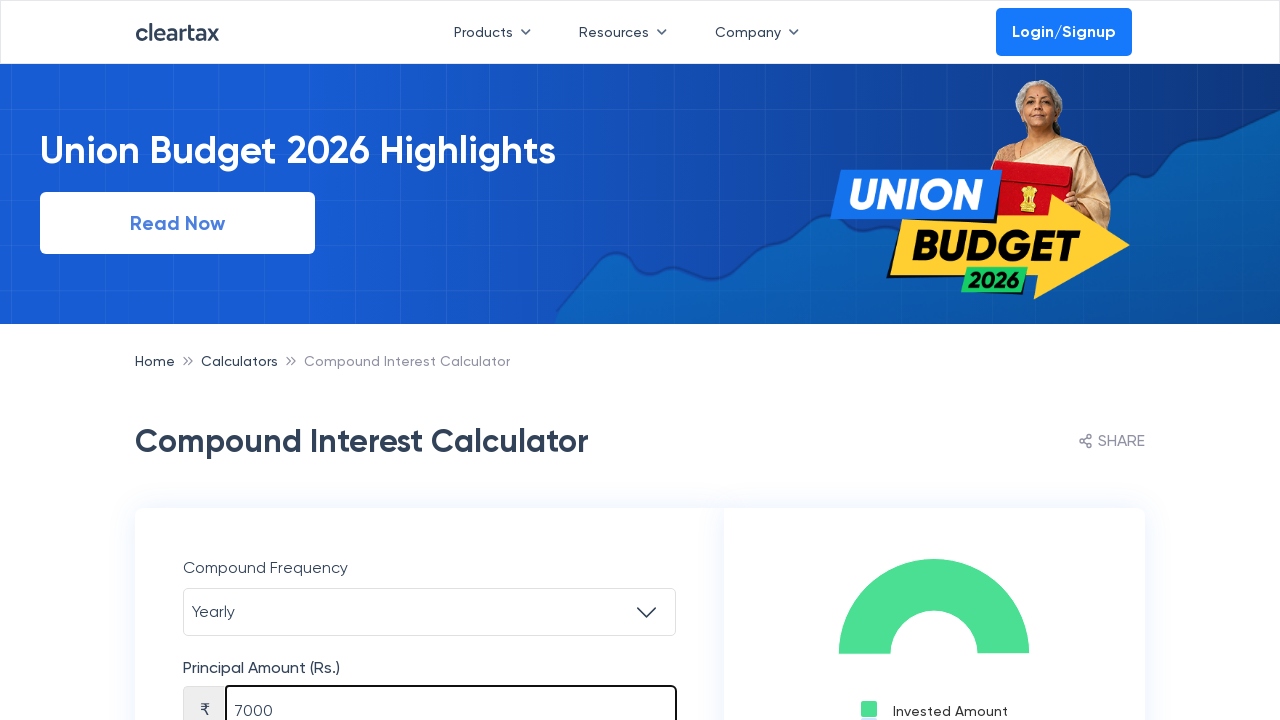

Cleared annual interest rate field on #annualrate
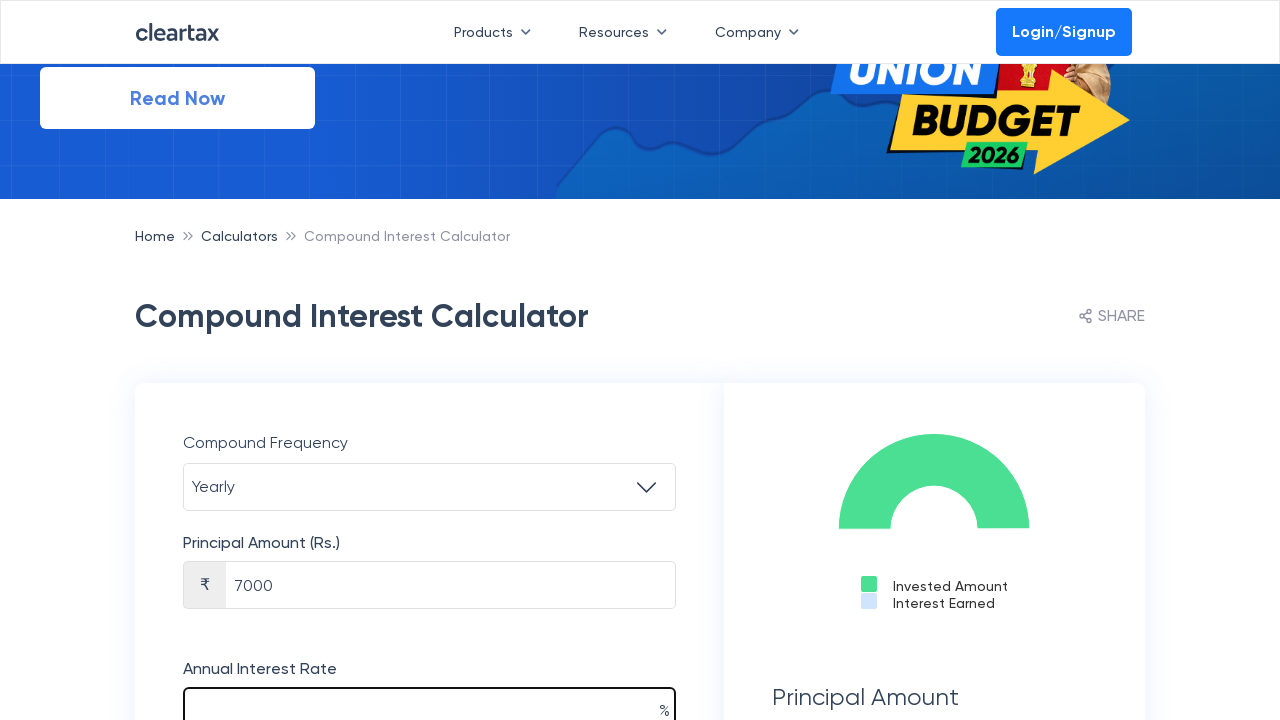

Entered annual interest rate of 10% on #annualrate
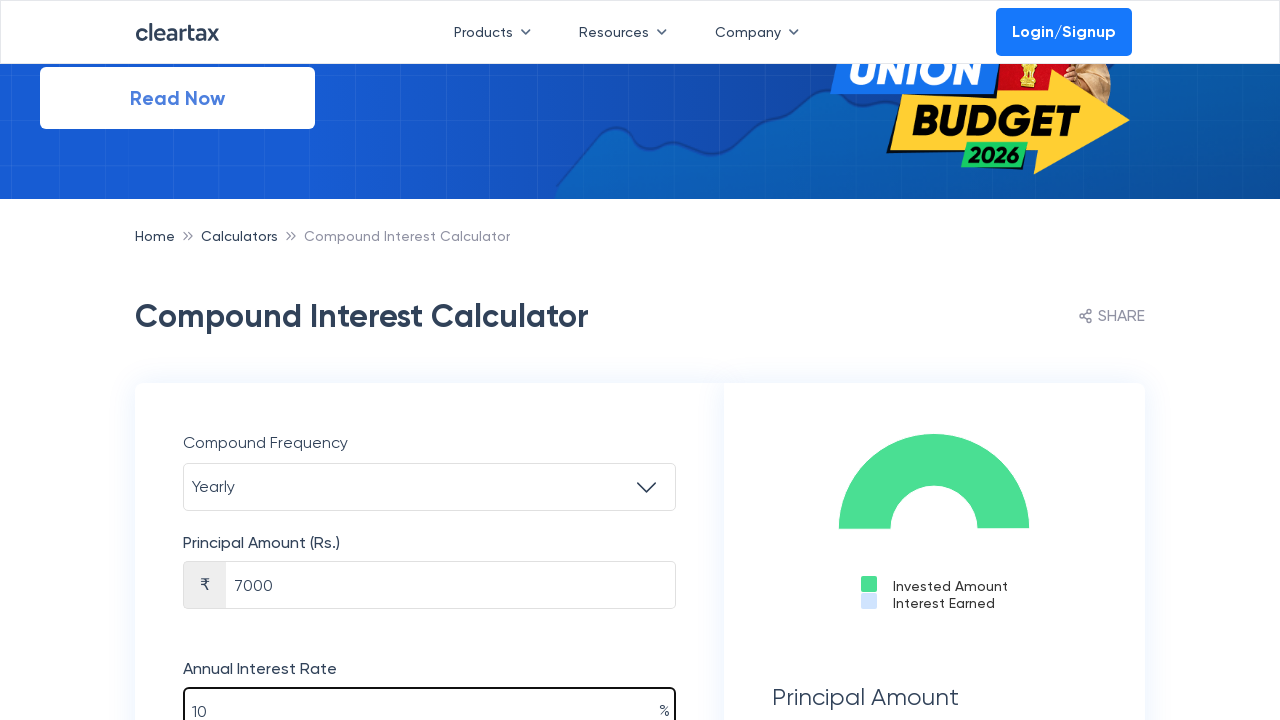

Clicked period unit dropdown at (430, 360) on #periodUnit
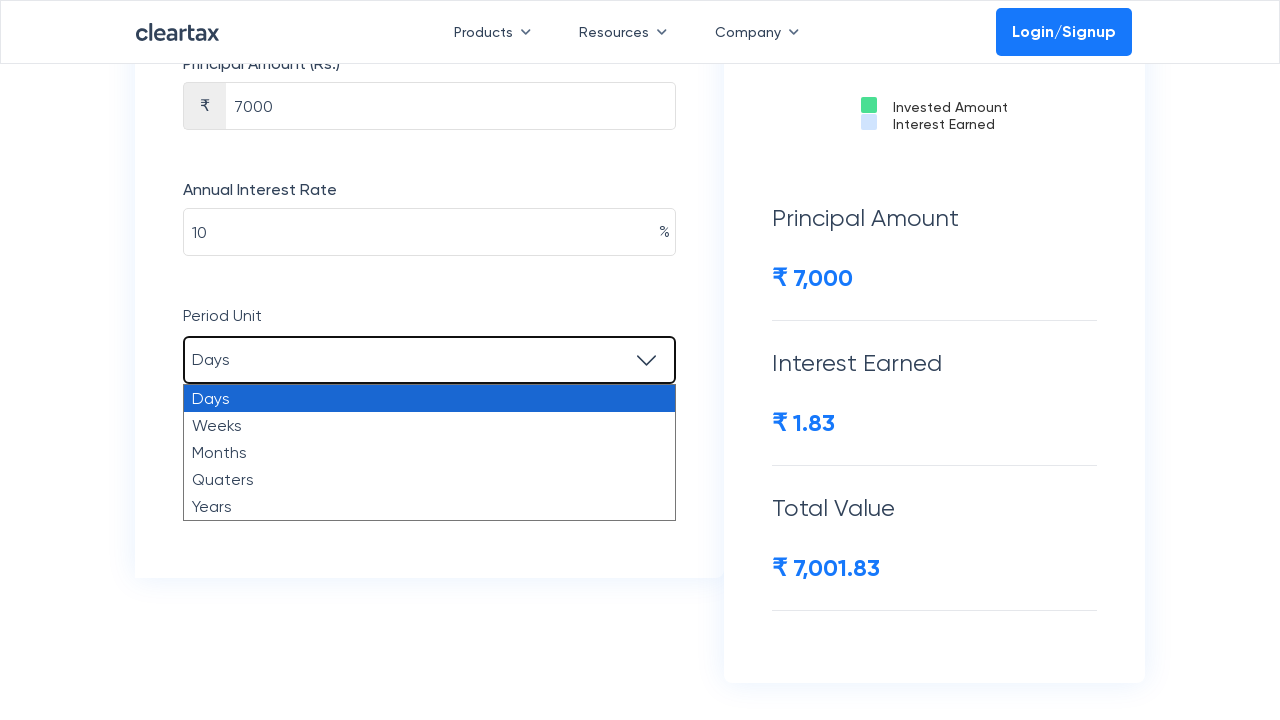

Selected 'Years' as period unit on #periodUnit
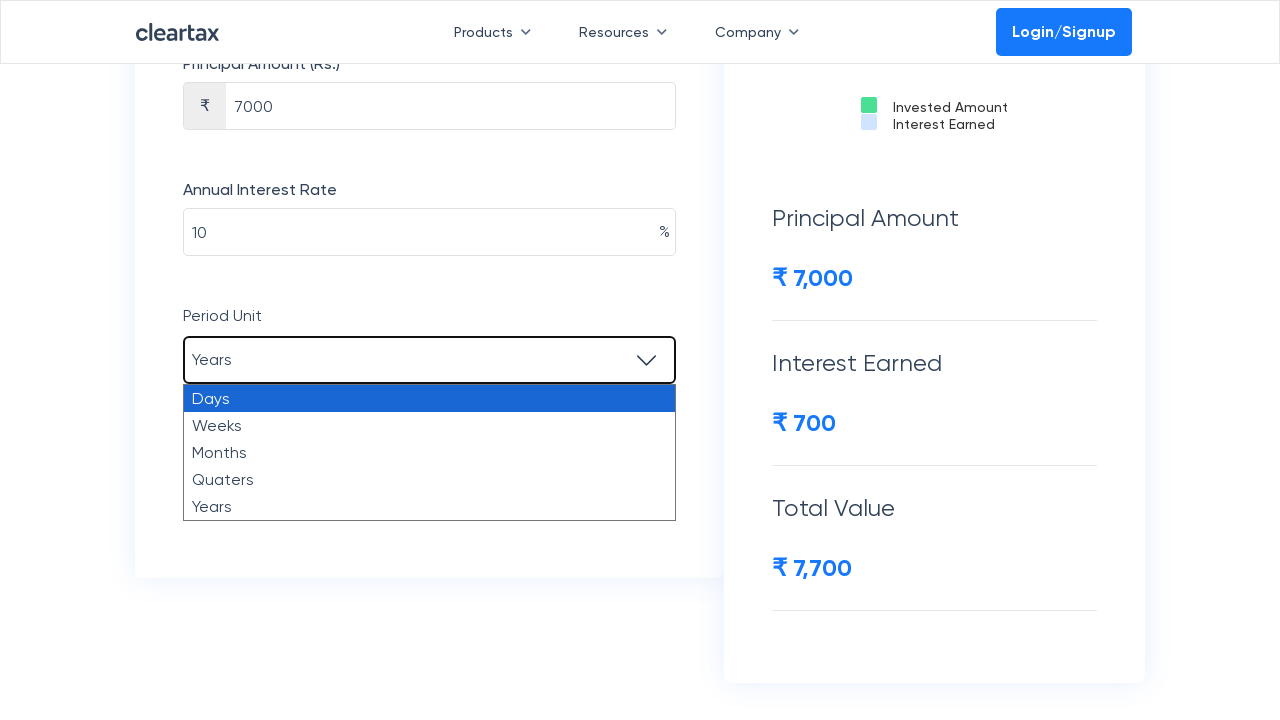

Cleared period field on #periodInDigit
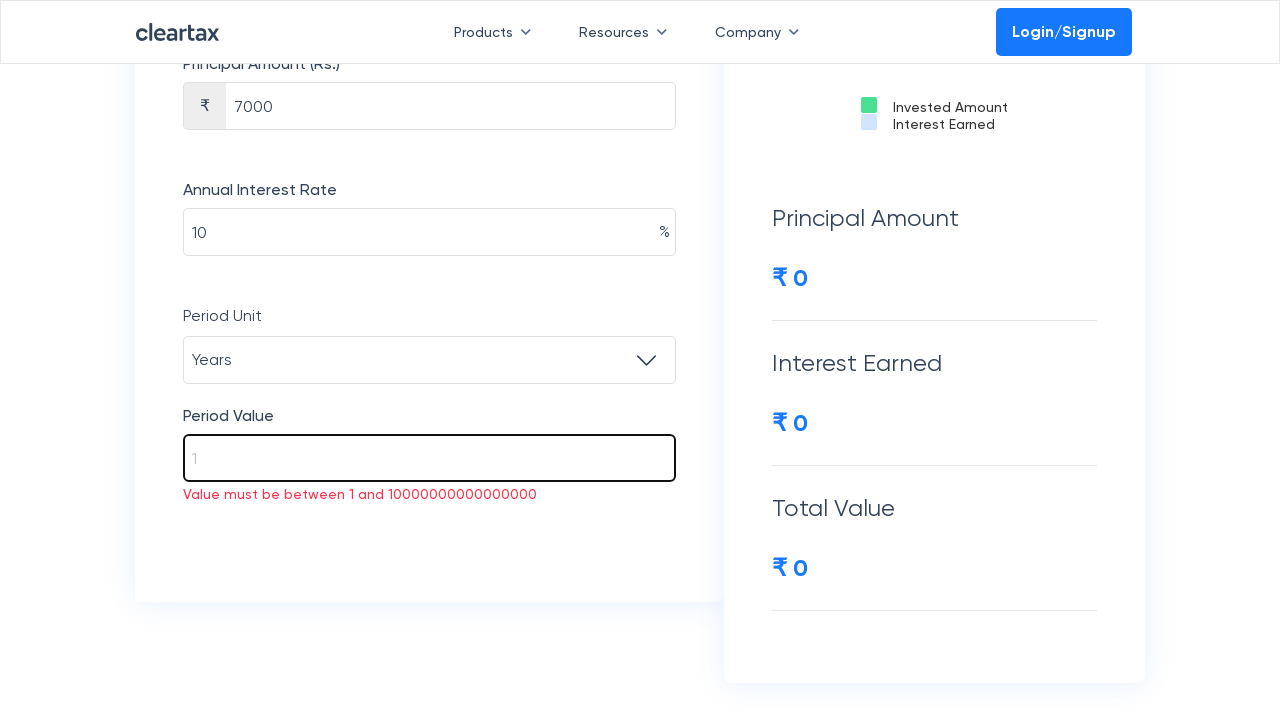

Entered time period of 1 year on #periodInDigit
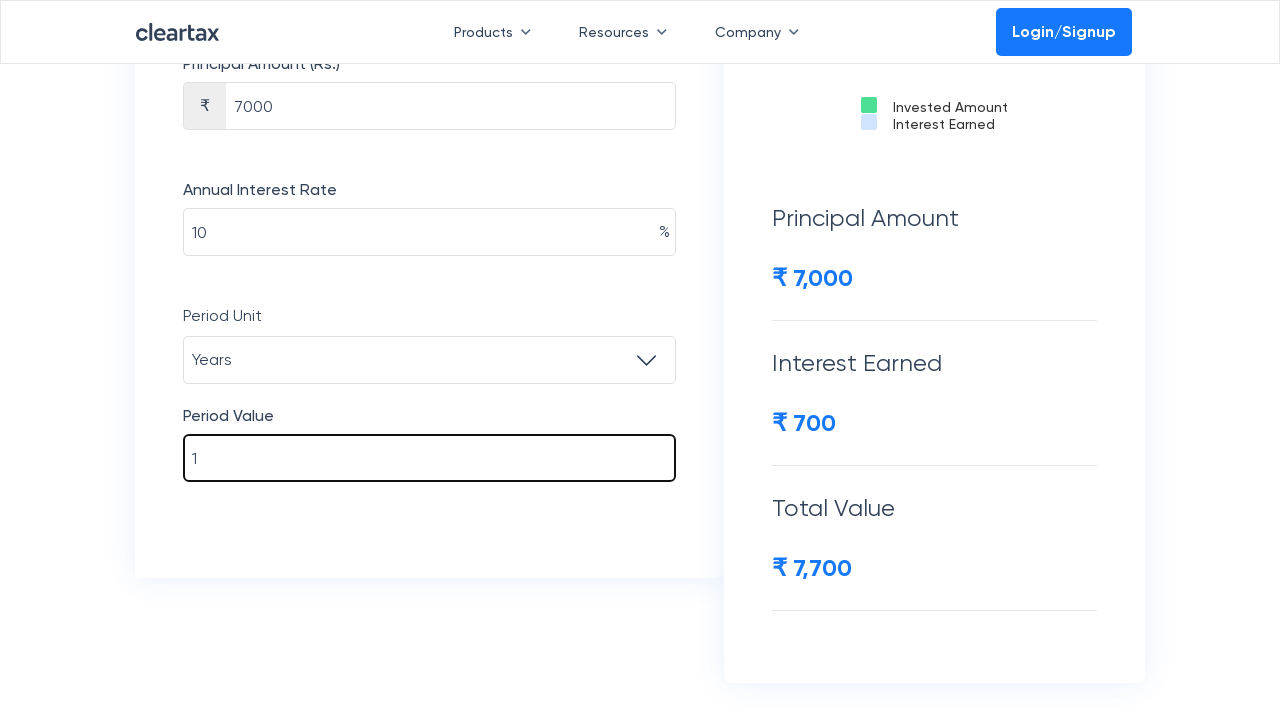

Scrolled to view calculated interest result
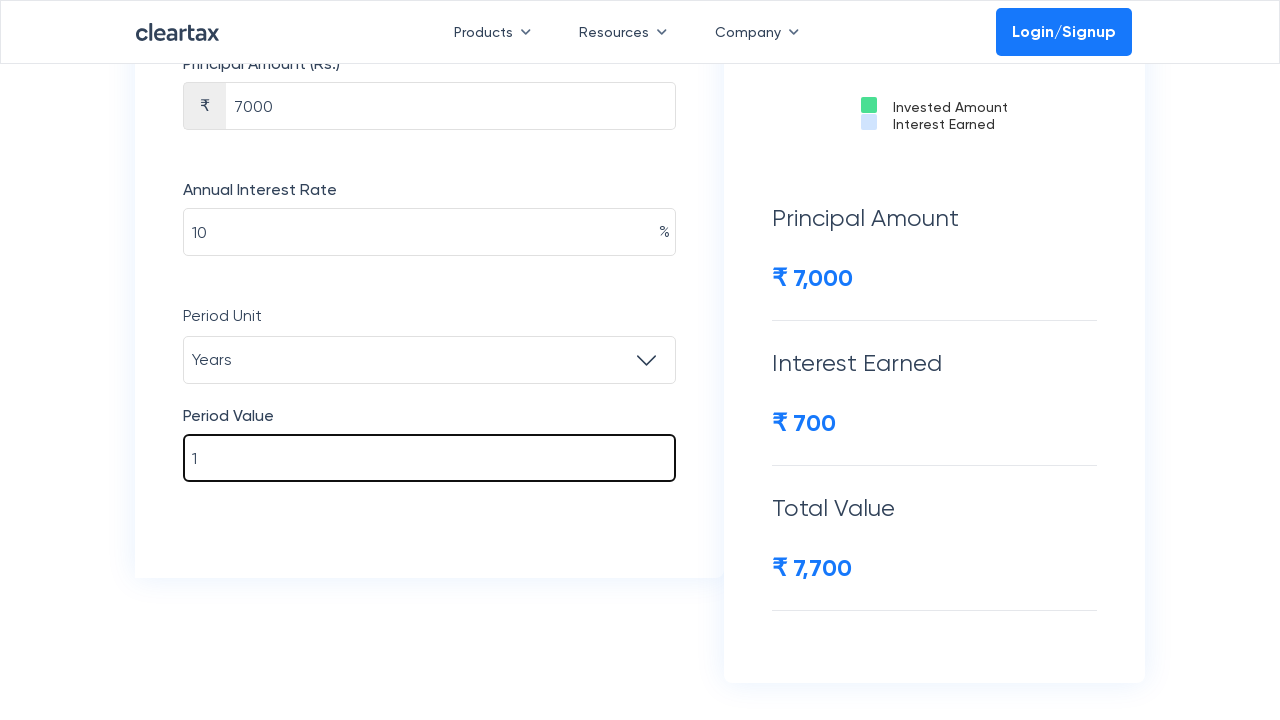

Verified calculated interest amount of 700 is displayed
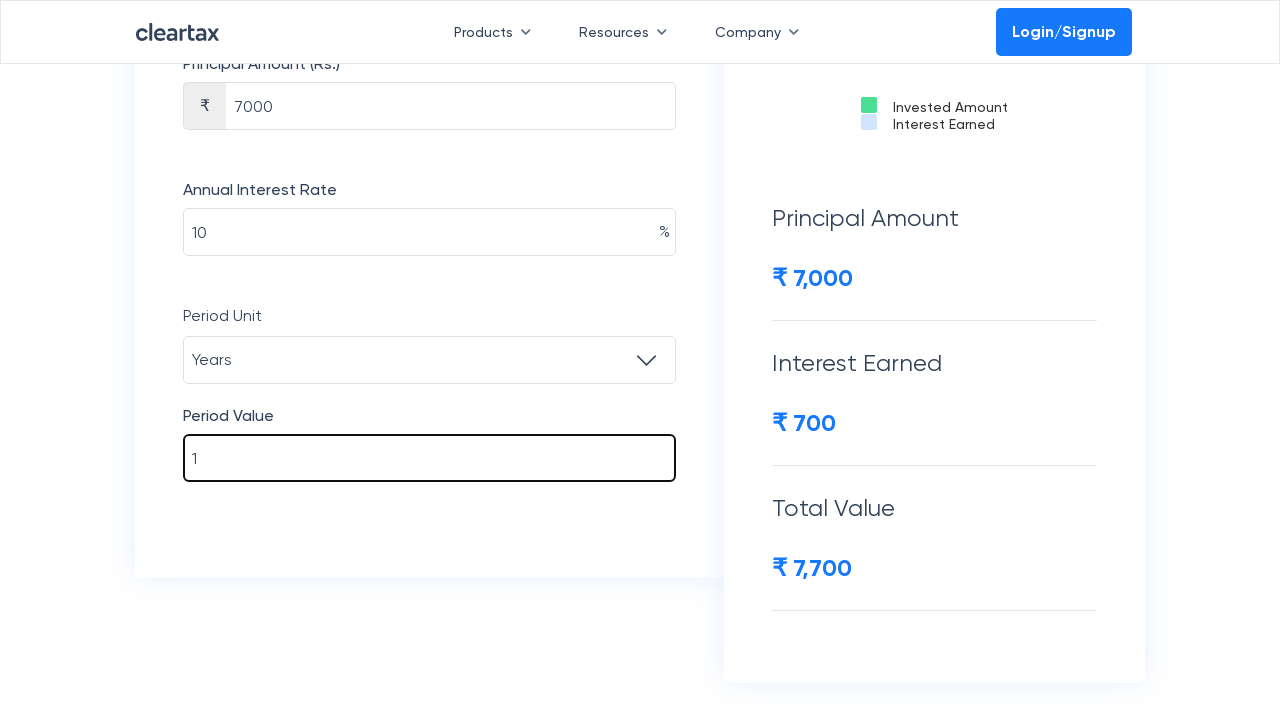

Verified total value of 7,700 is displayed
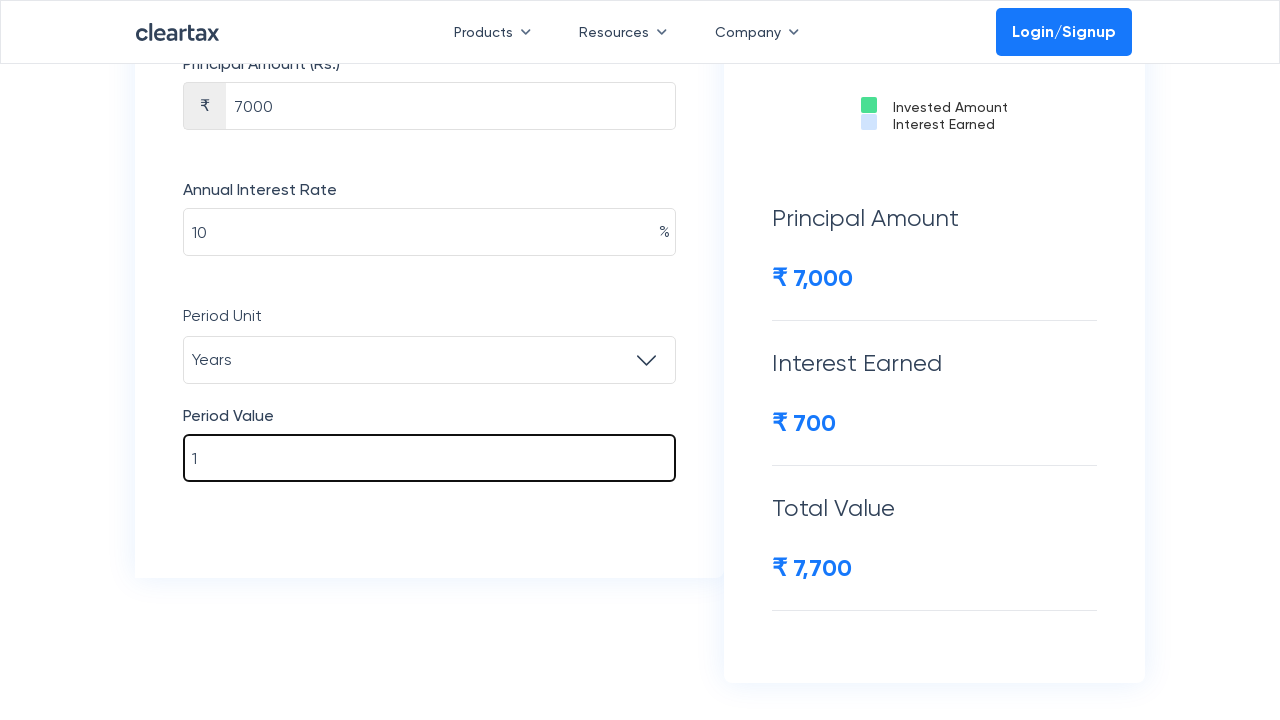

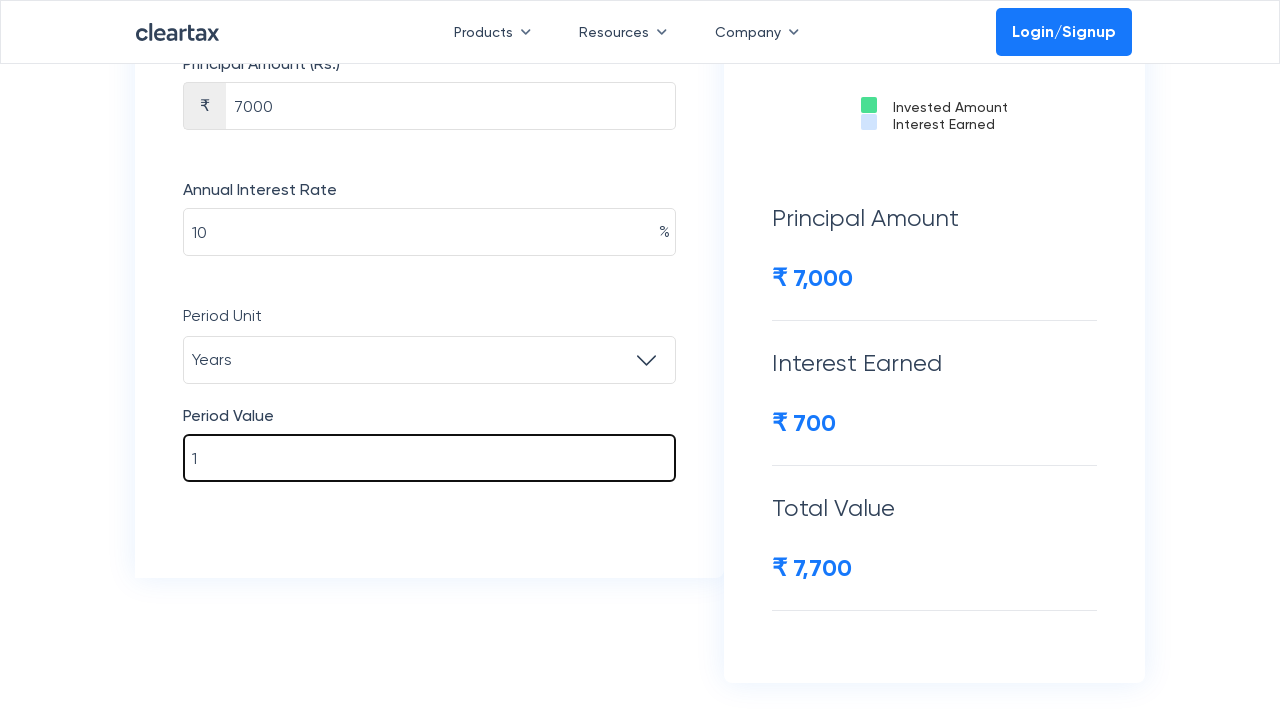